Tests keyboard key press events by pressing Space and Left arrow keys and verifying the displayed results

Starting URL: http://the-internet.herokuapp.com/key_presses

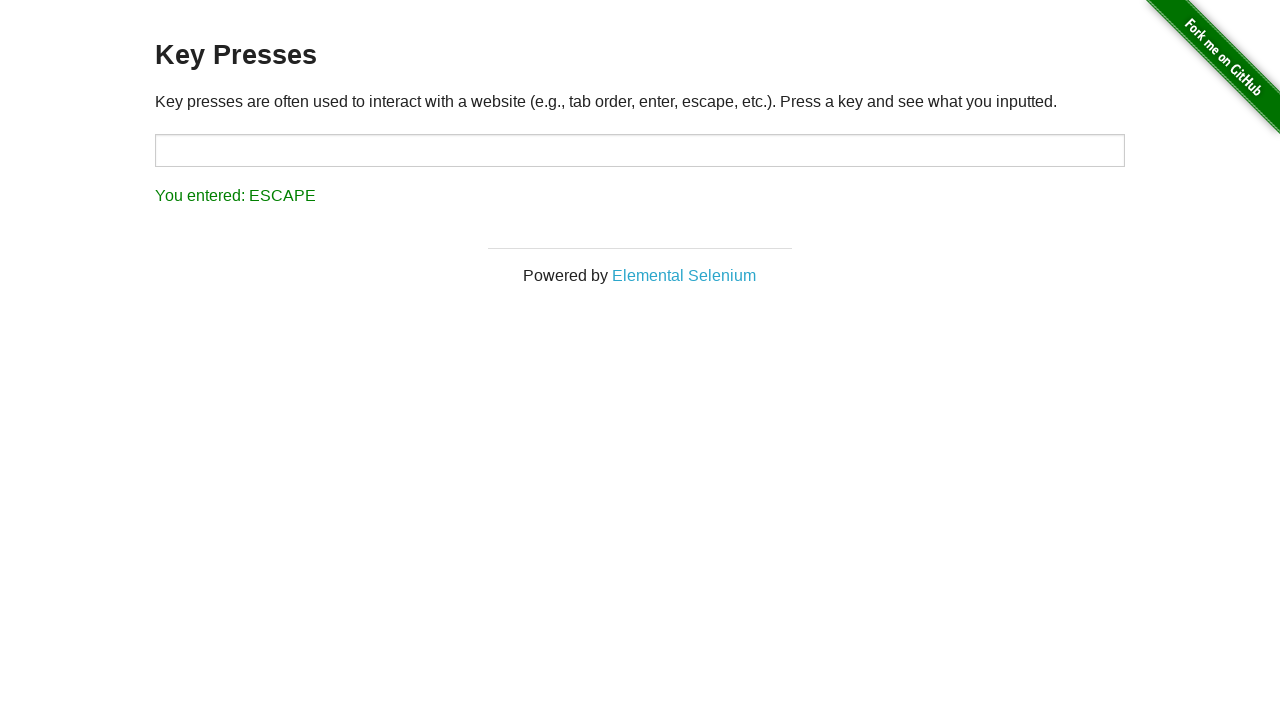

Clicked on the input field at (640, 150) on #target
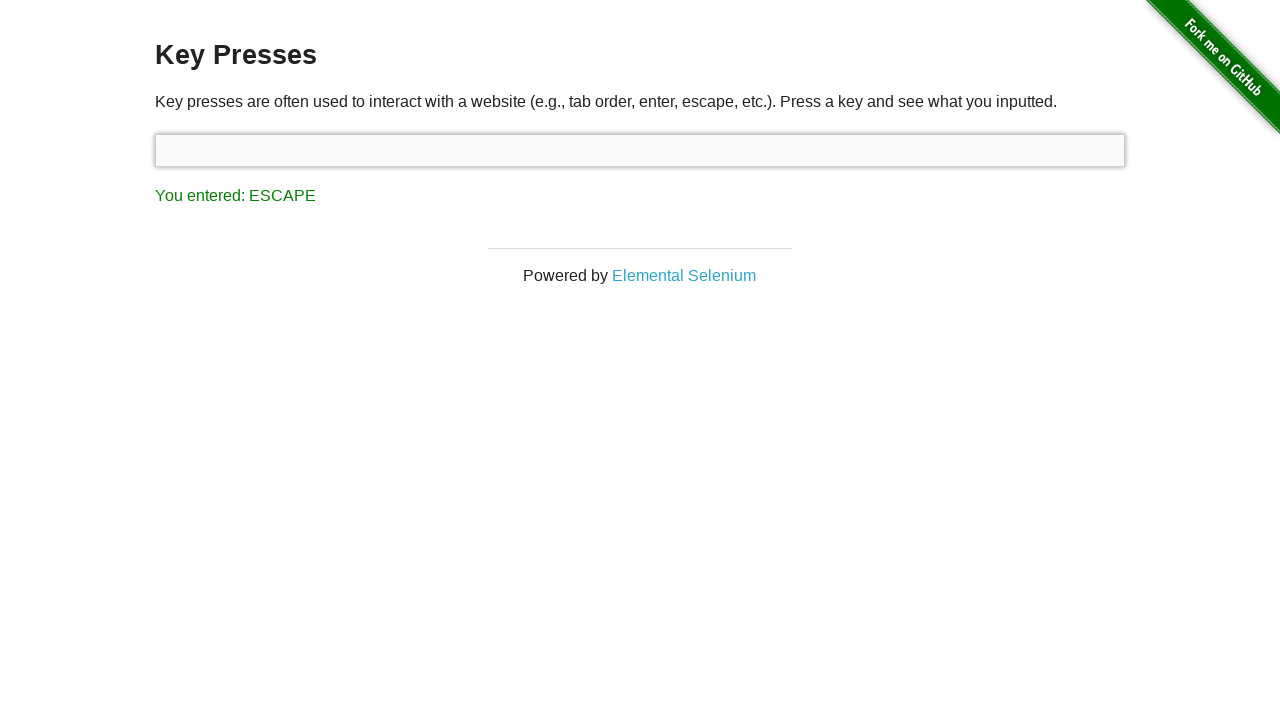

Pressed Space key
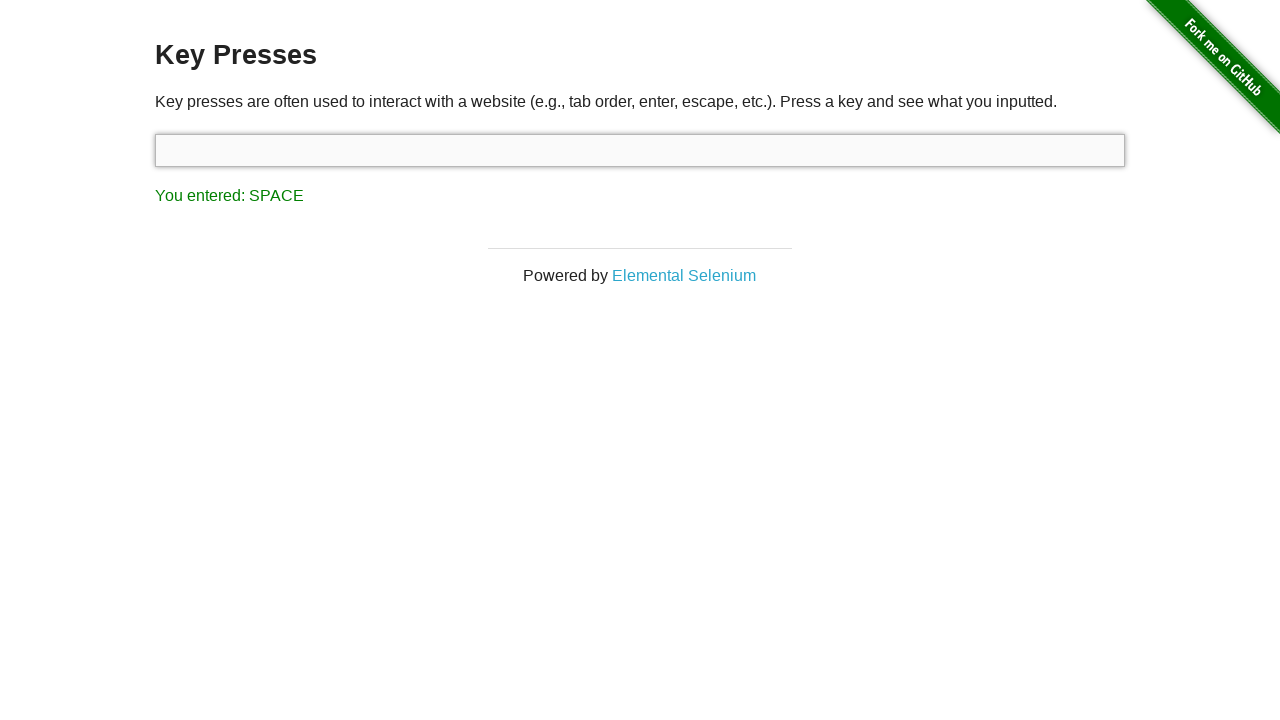

Verified Space key result displayed
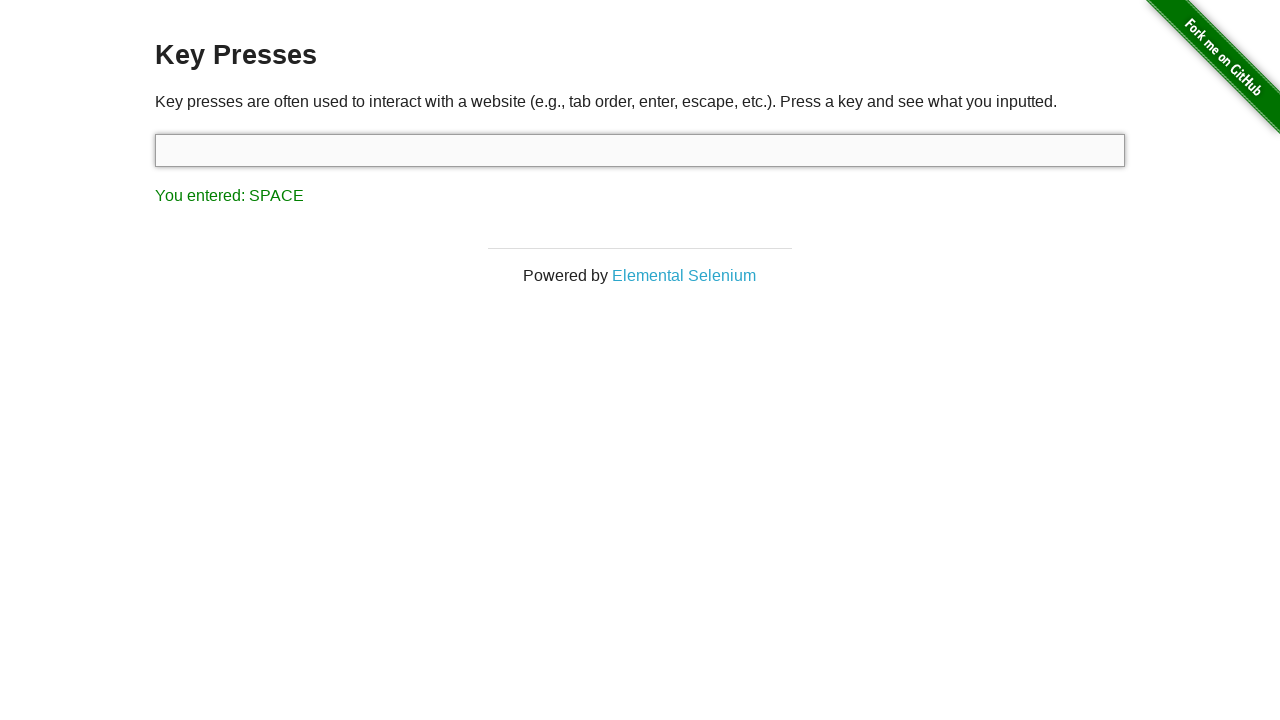

Clicked on the input field again at (640, 150) on #target
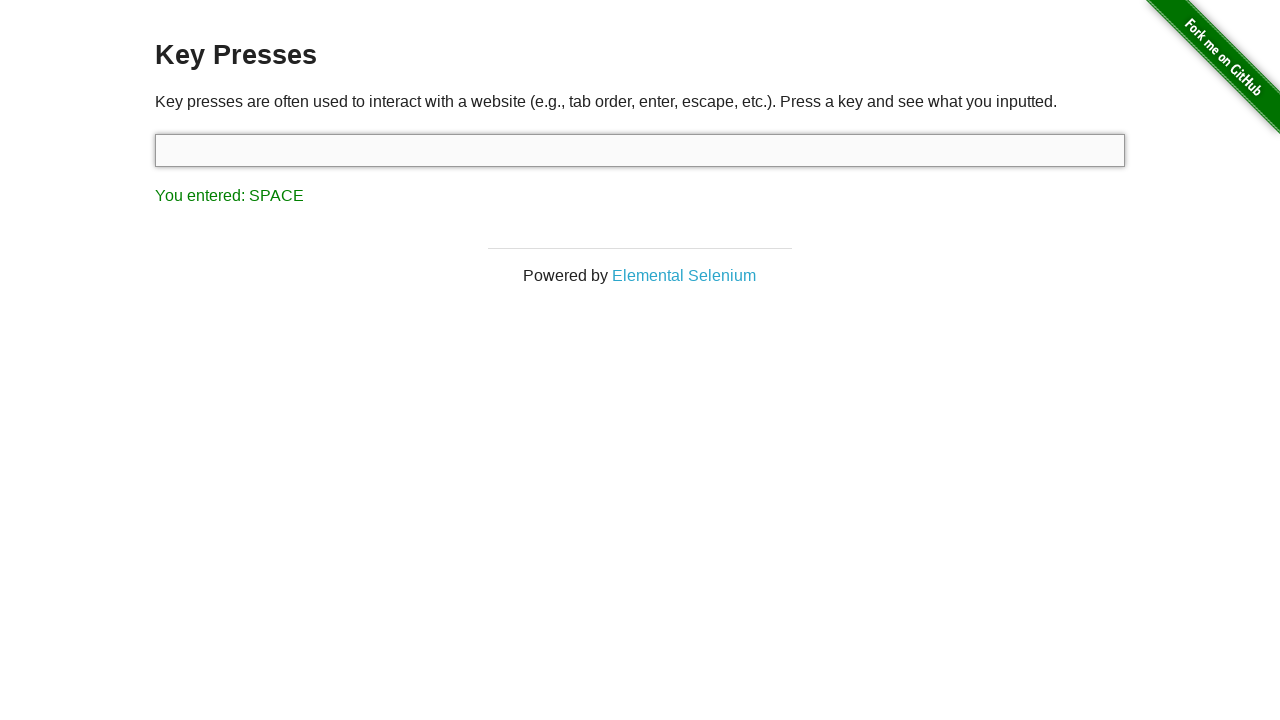

Pressed Left arrow key
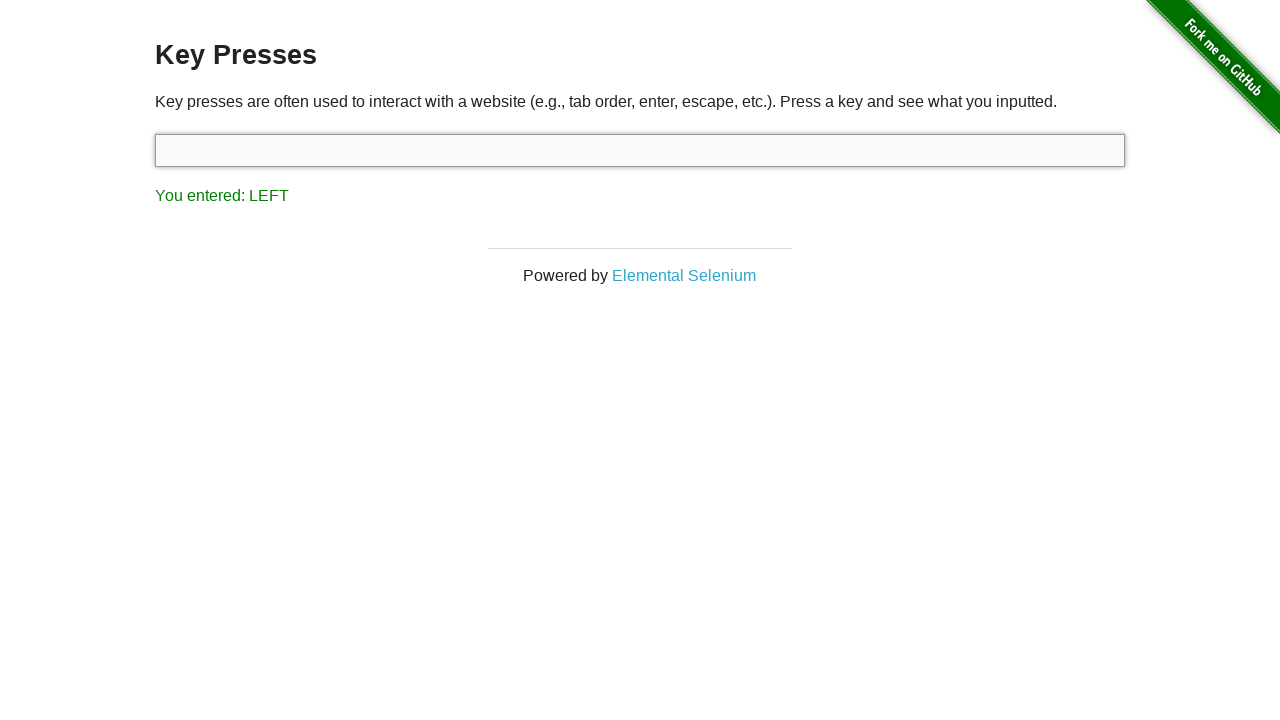

Verified Left arrow key result displayed
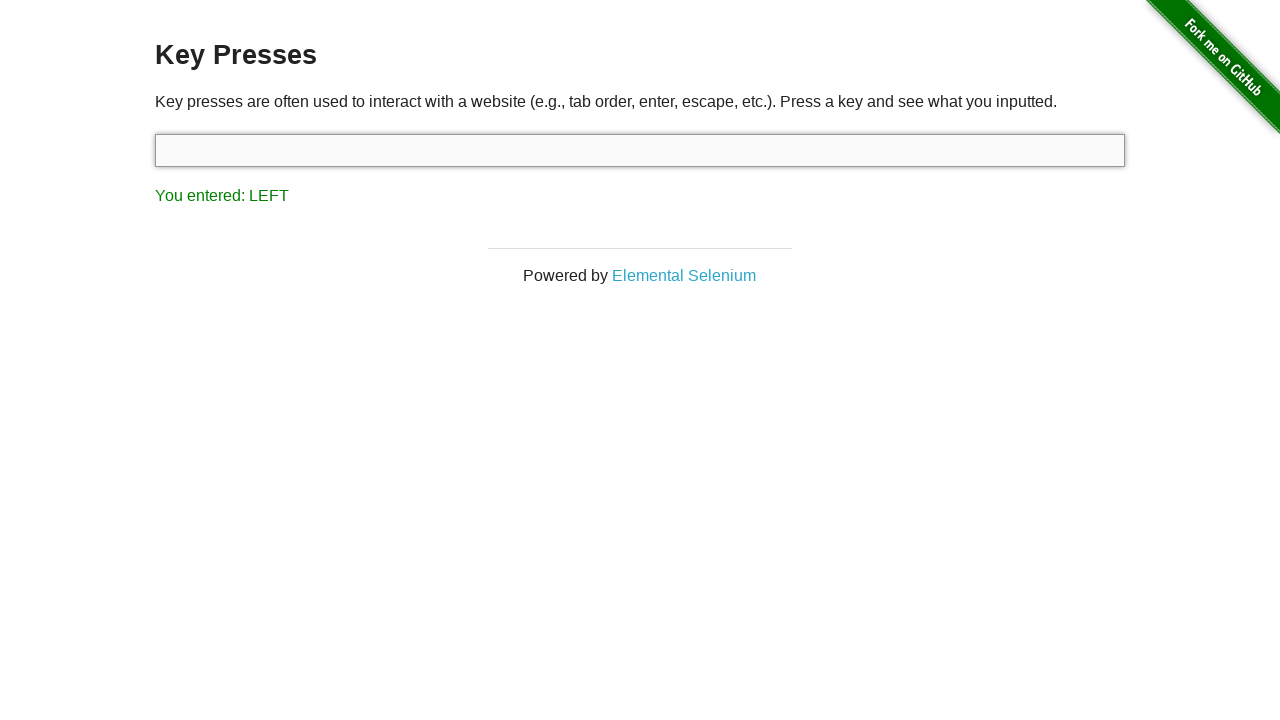

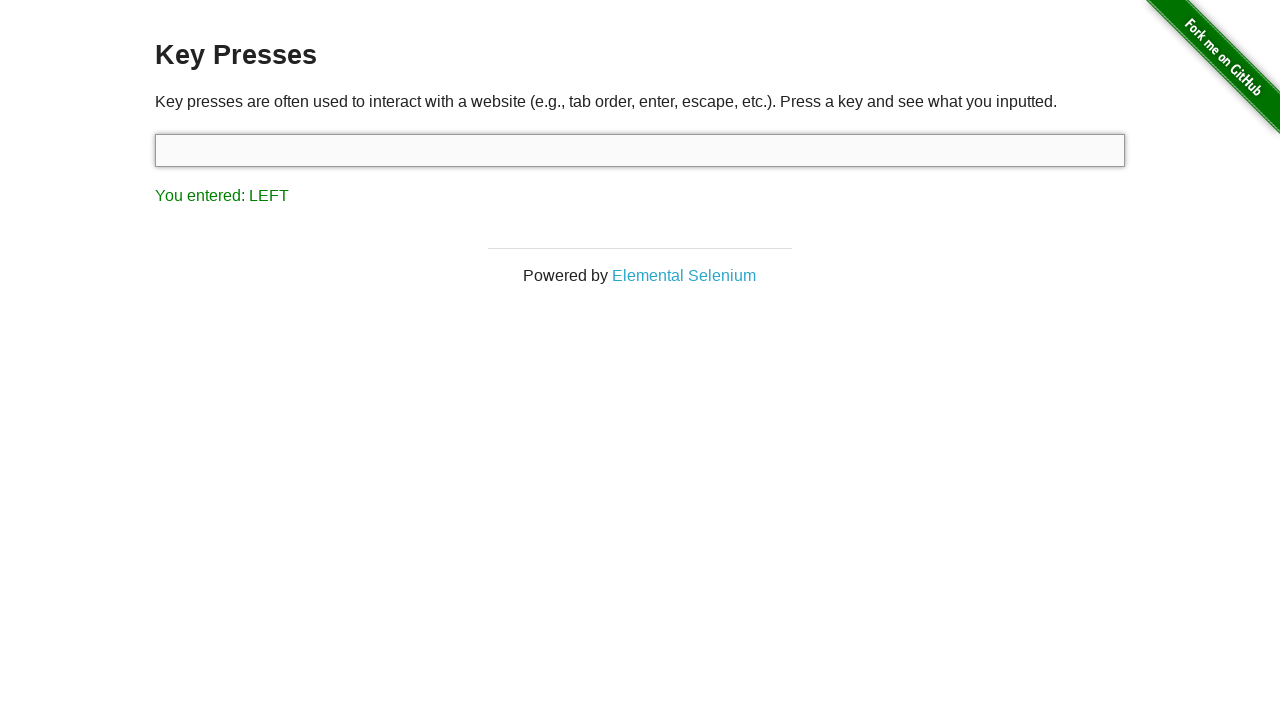